Tests geolocation override functionality by setting fake coordinates (near Eiffel Tower in Paris), then clicking a button to retrieve and display the coordinates on a test page.

Starting URL: https://bonigarcia.dev/selenium-webdriver-java/geolocation.html

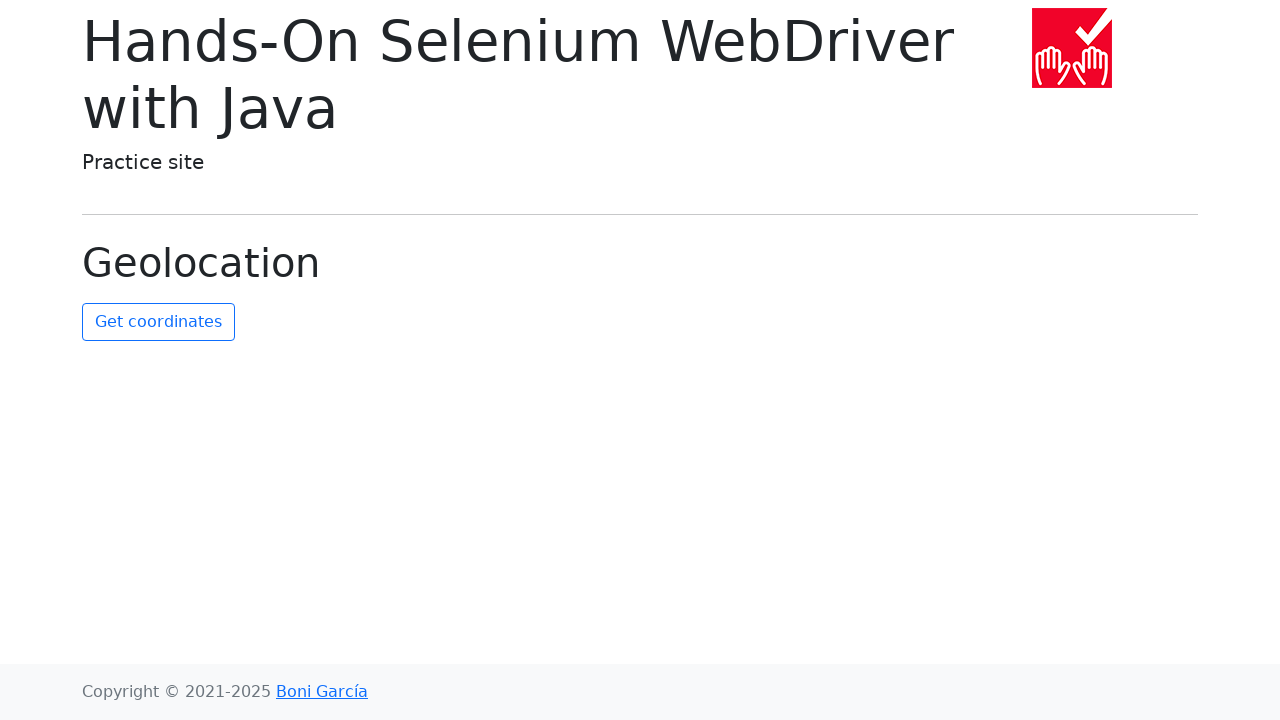

Granted geolocation permission to browser context
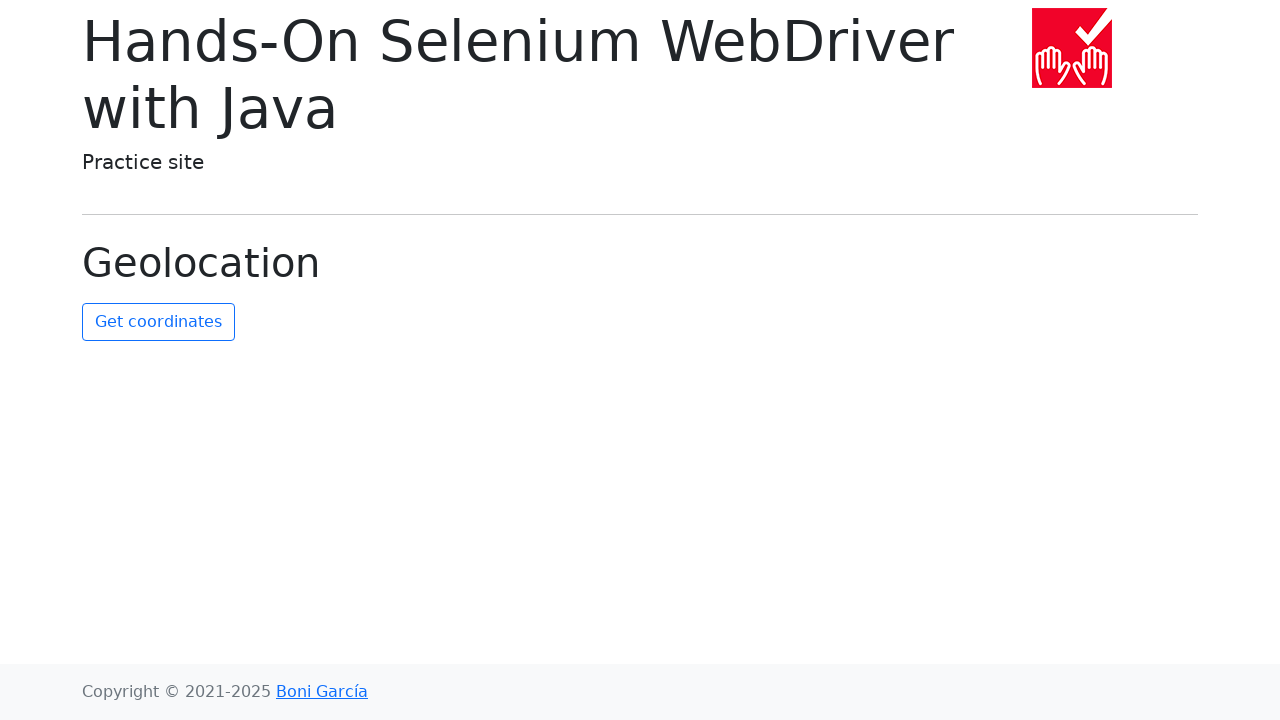

Set geolocation override to Eiffel Tower coordinates (48.8584, 2.2945)
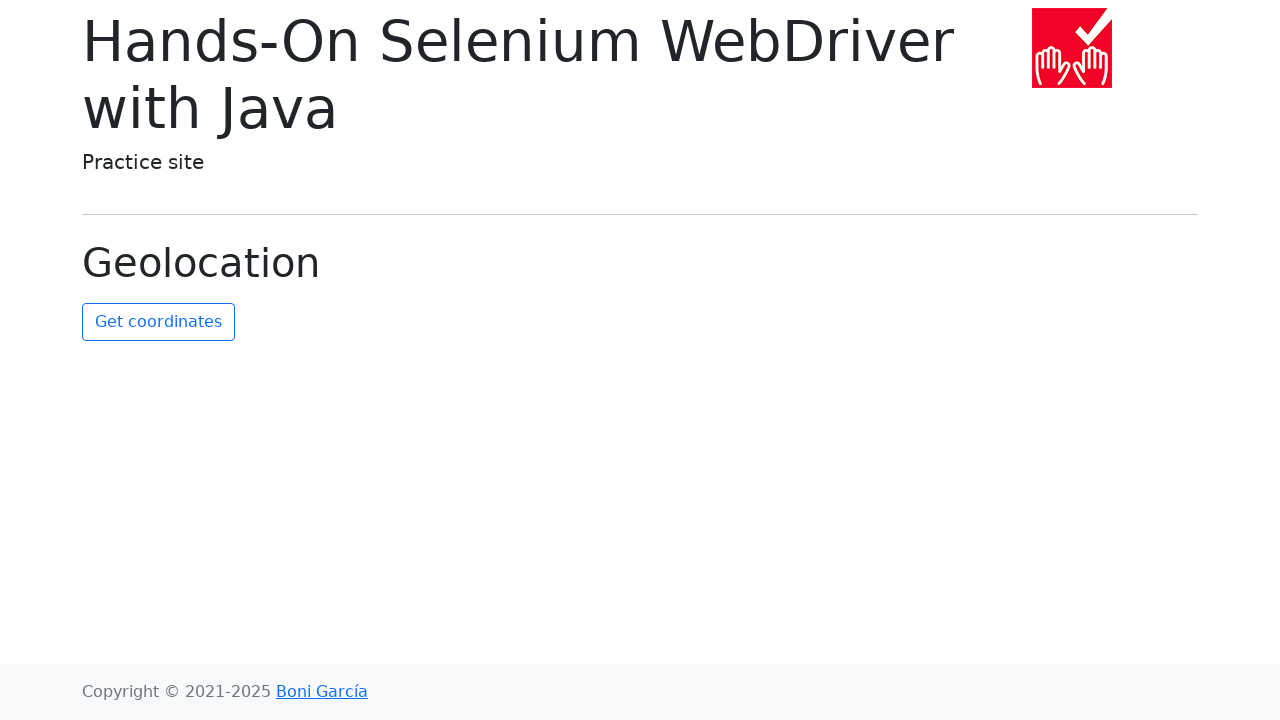

Reloaded page to apply geolocation override
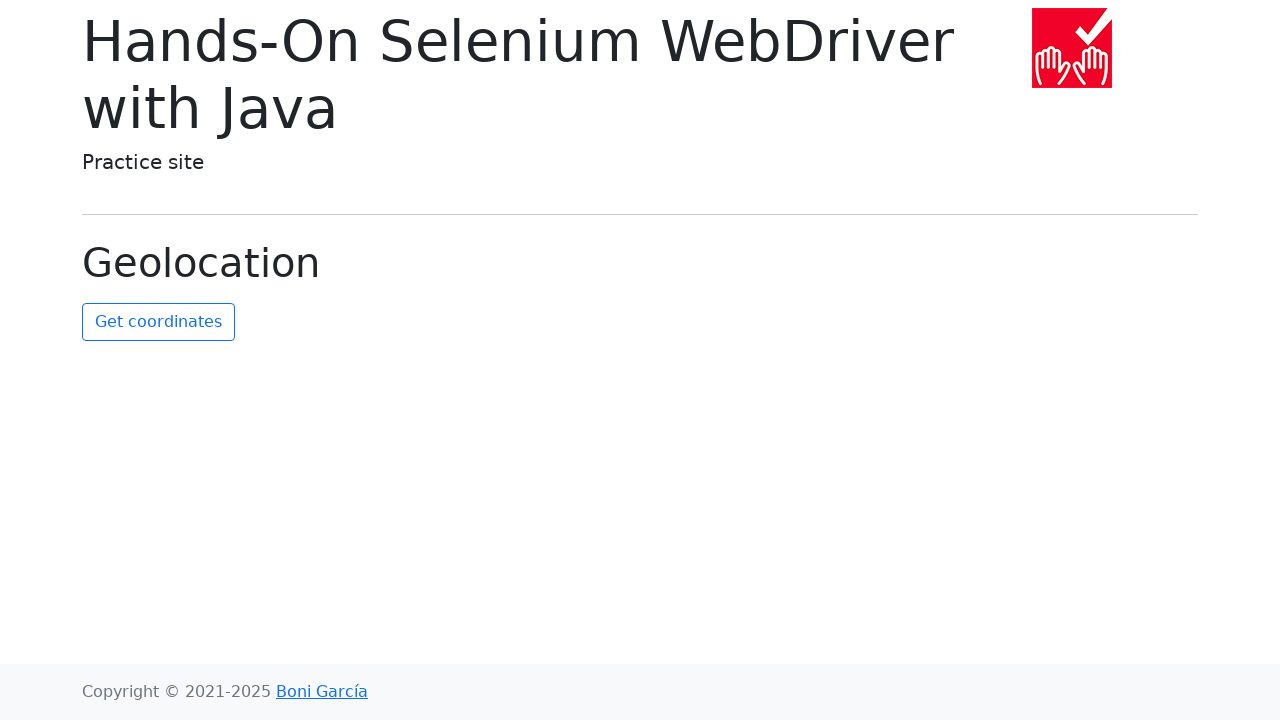

Clicked button to retrieve coordinates at (158, 322) on #get-coordinates
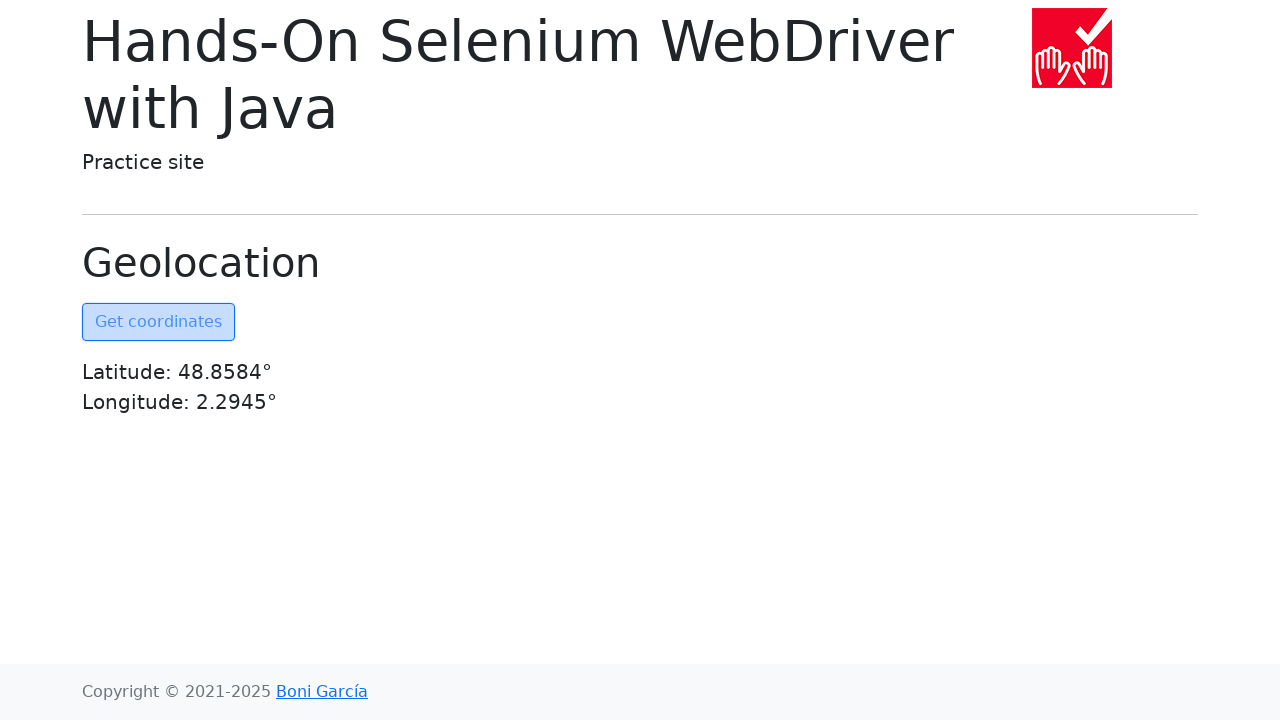

Coordinates element became visible, displaying overridden geolocation data
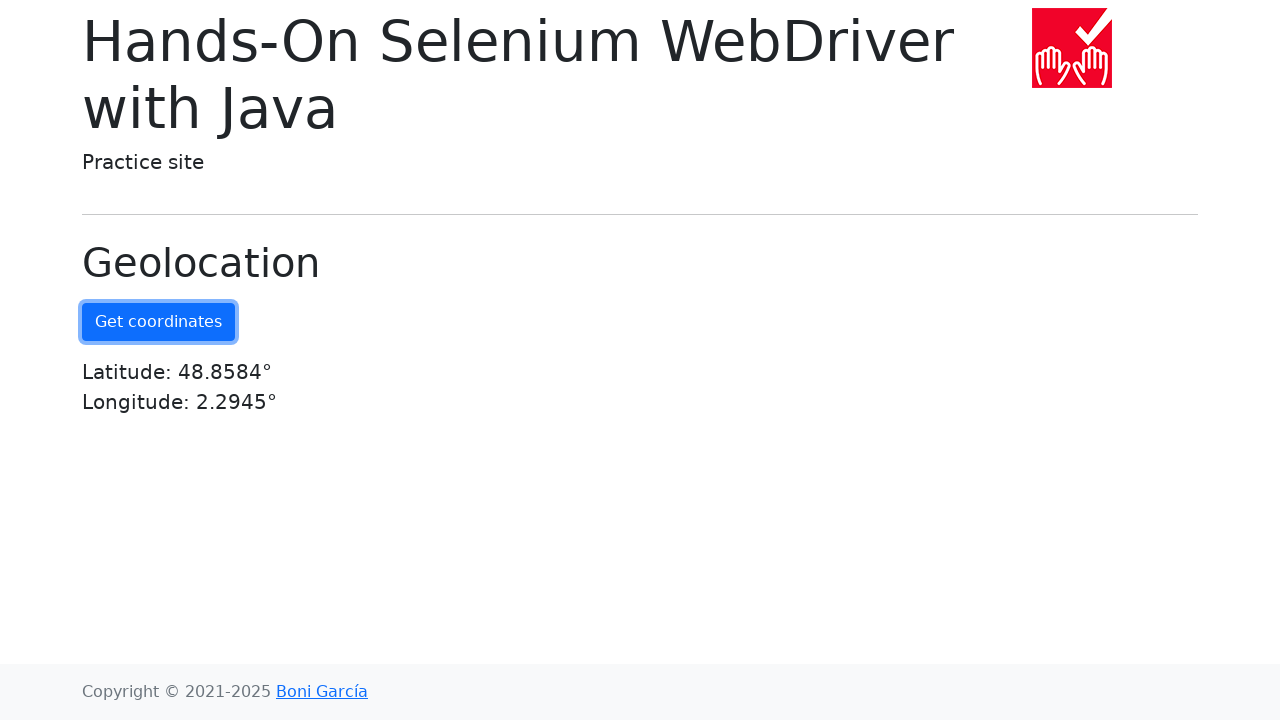

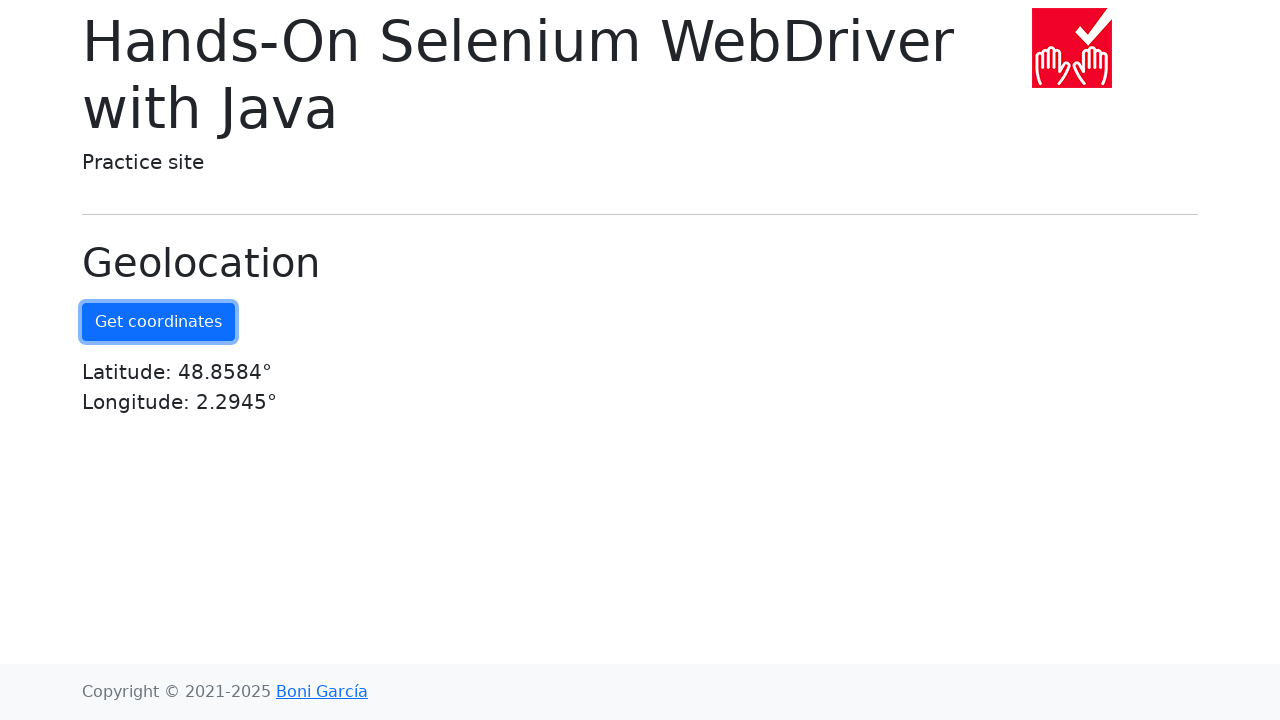